Tests form interaction by extracting a hidden attribute value from an element, performing a mathematical calculation on it, filling the result into an input field, selecting a checkbox and radio button, then submitting the form.

Starting URL: http://suninjuly.github.io/get_attribute.html

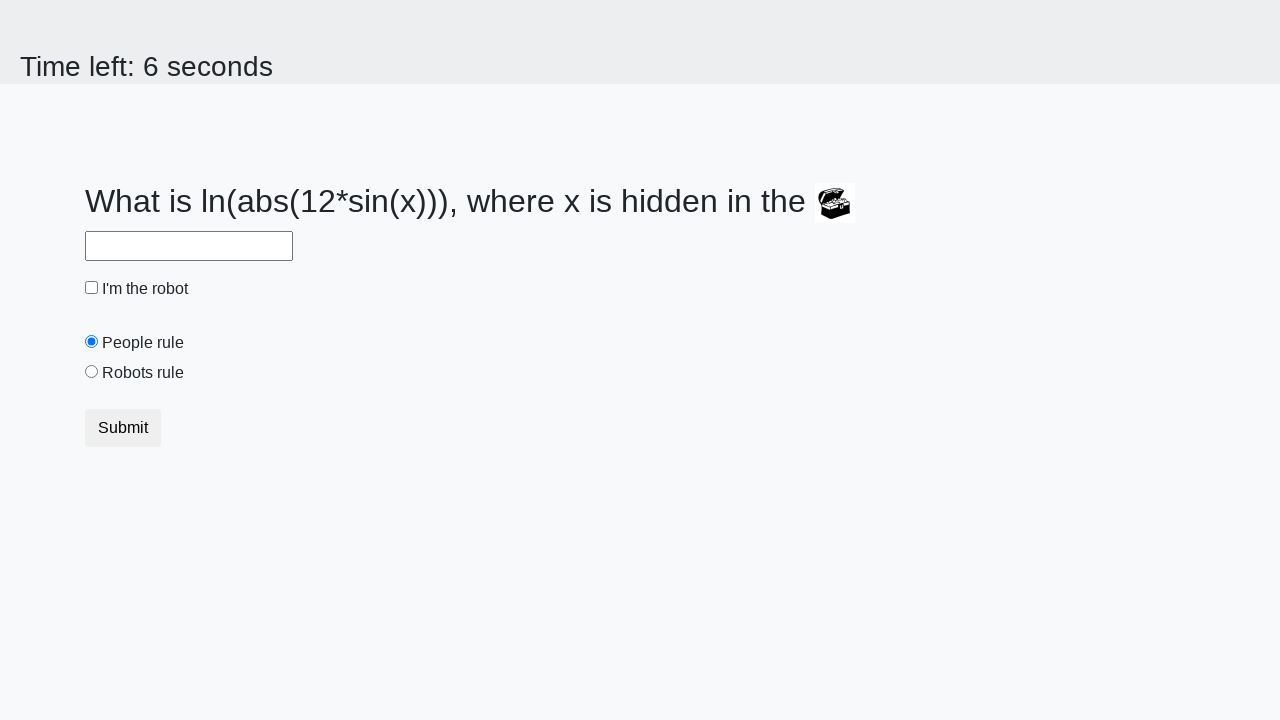

Located treasure element with ID 'treasure'
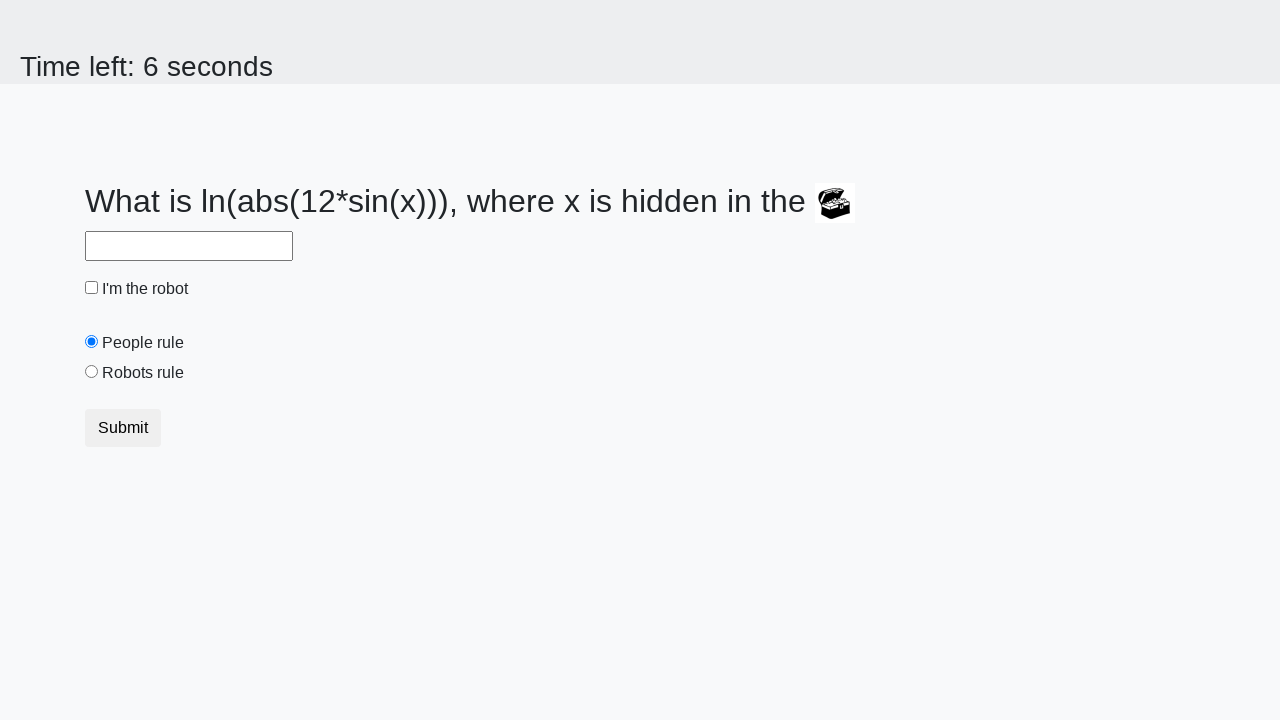

Extracted hidden attribute 'valuex' with value: 813
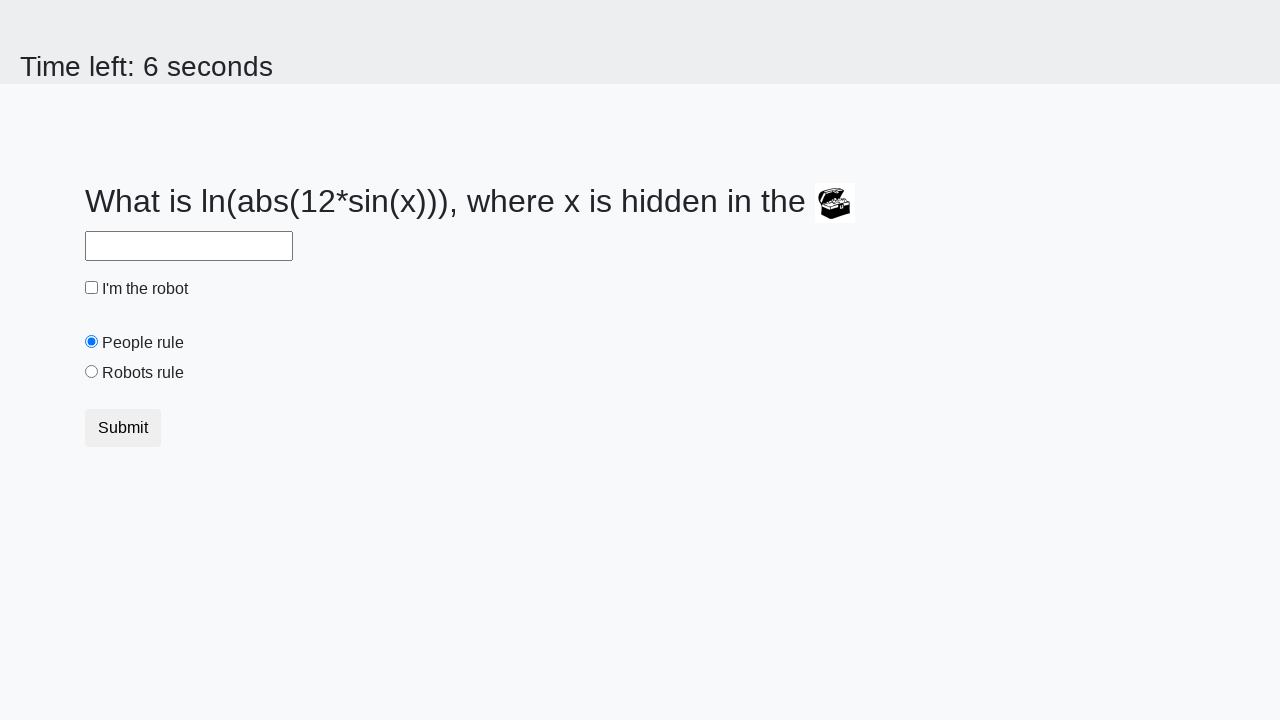

Calculated answer using formula log(abs(12*sin(x))): 2.0116039375418646
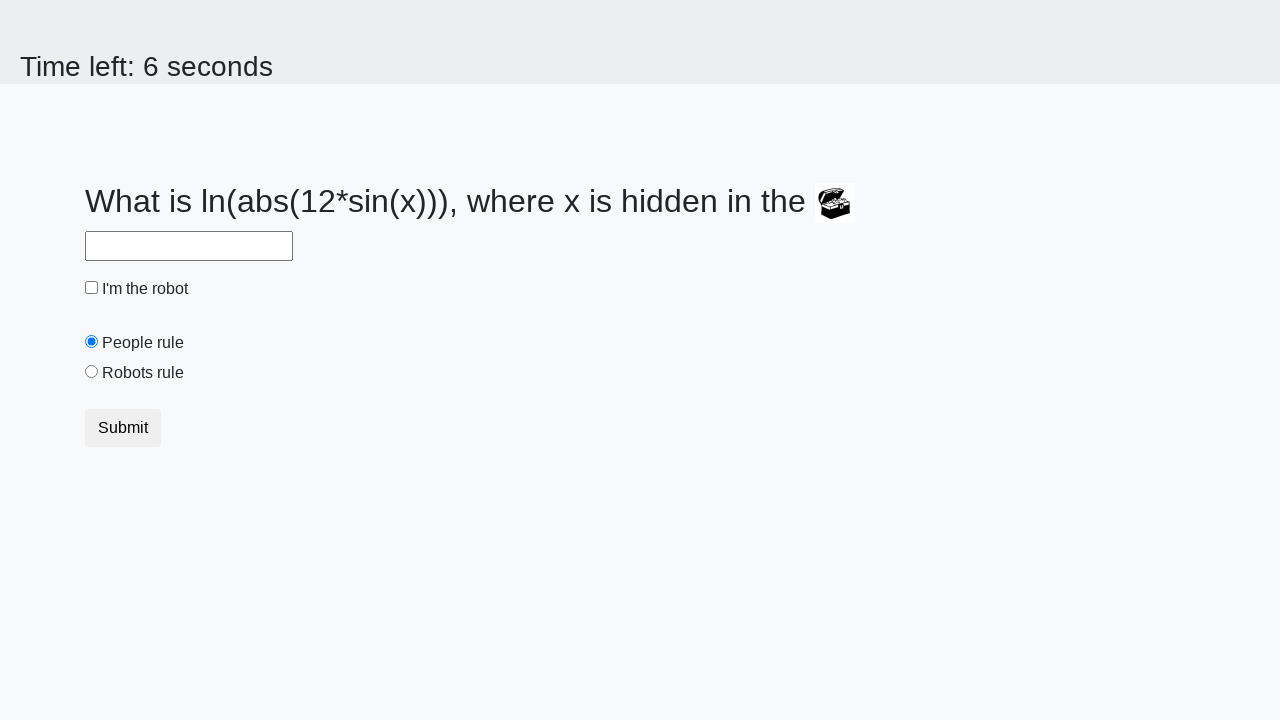

Filled answer field with calculated value: 2.0116039375418646 on #answer
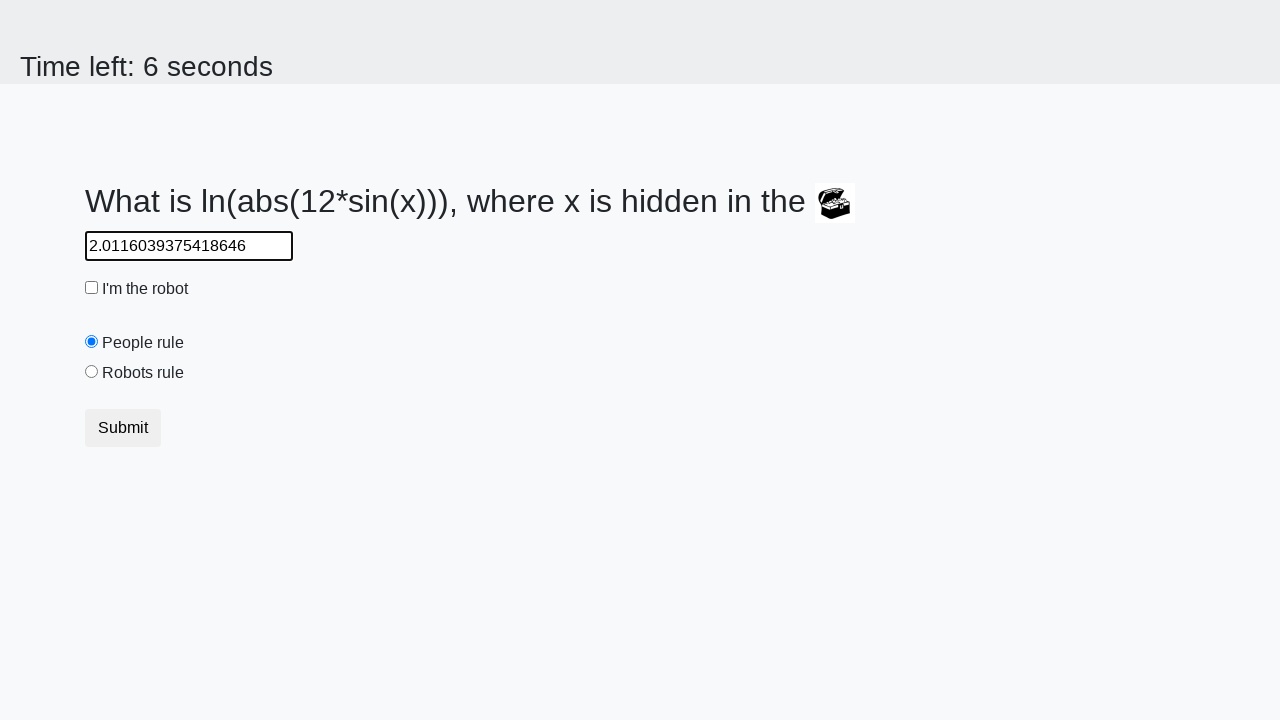

Selected robot checkbox at (92, 288) on #robotCheckbox
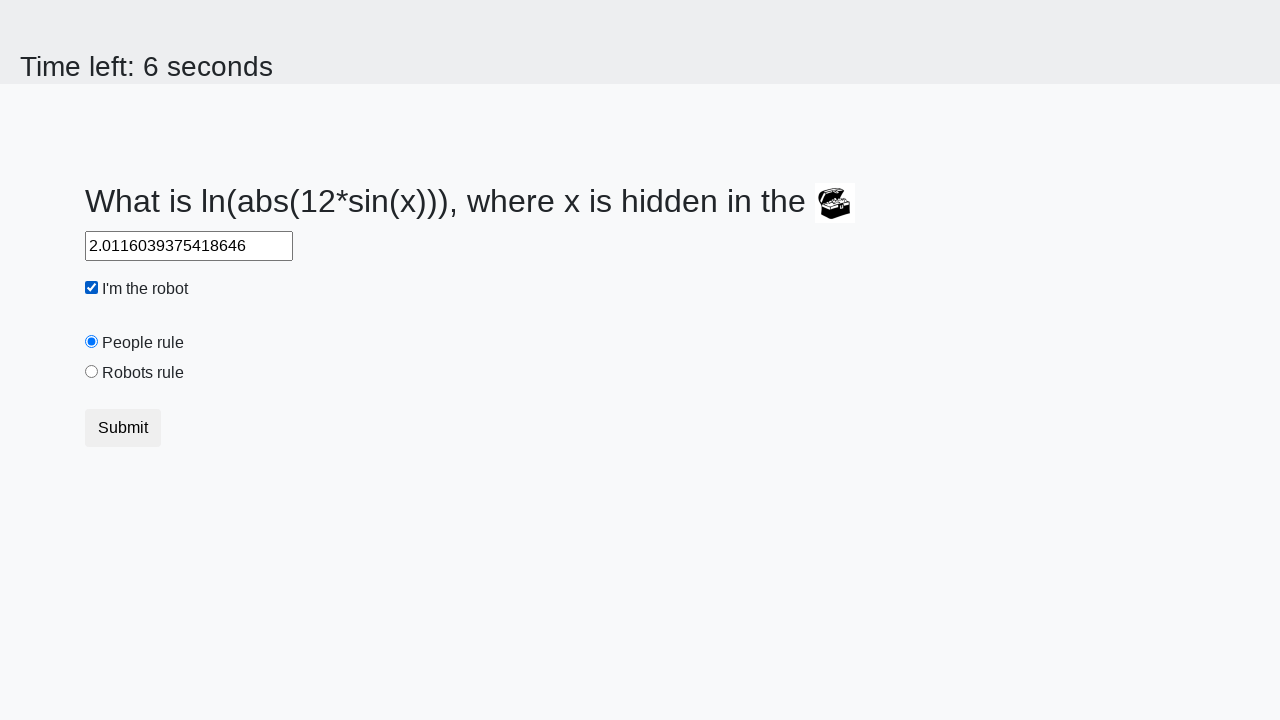

Selected 'robots rule' radio button at (92, 372) on #robotsRule
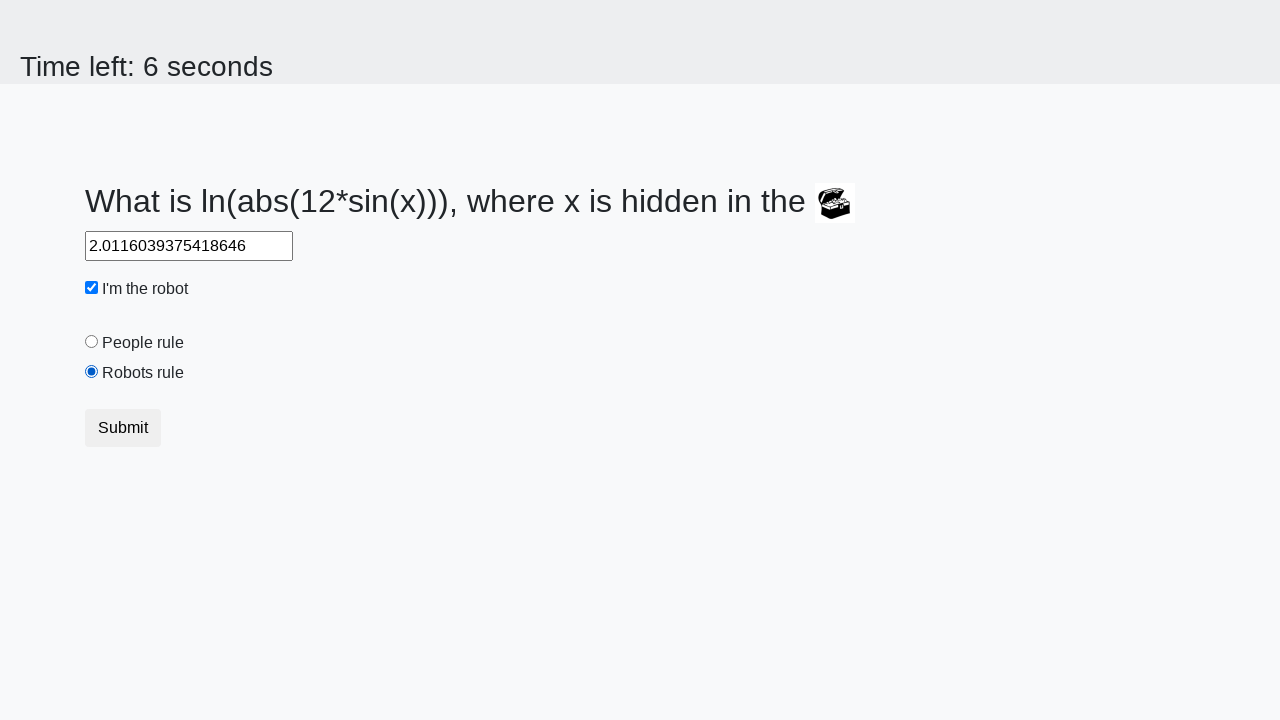

Submitted the form at (123, 428) on button.btn
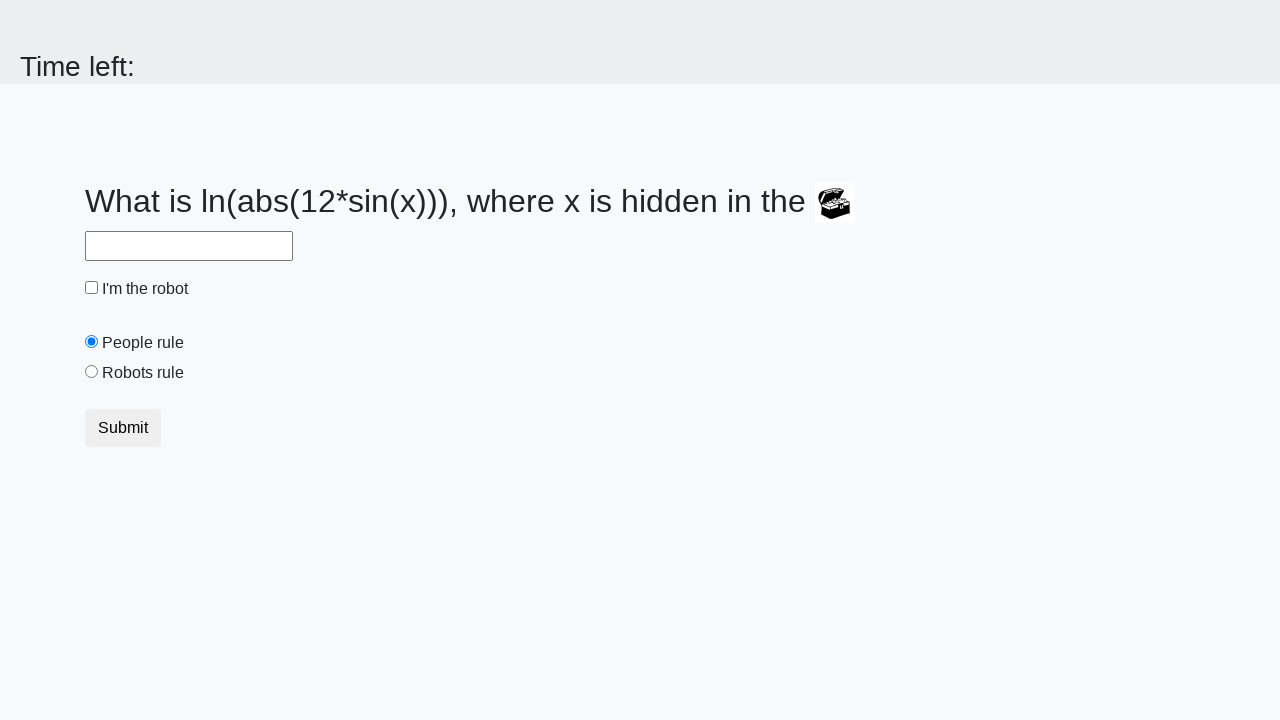

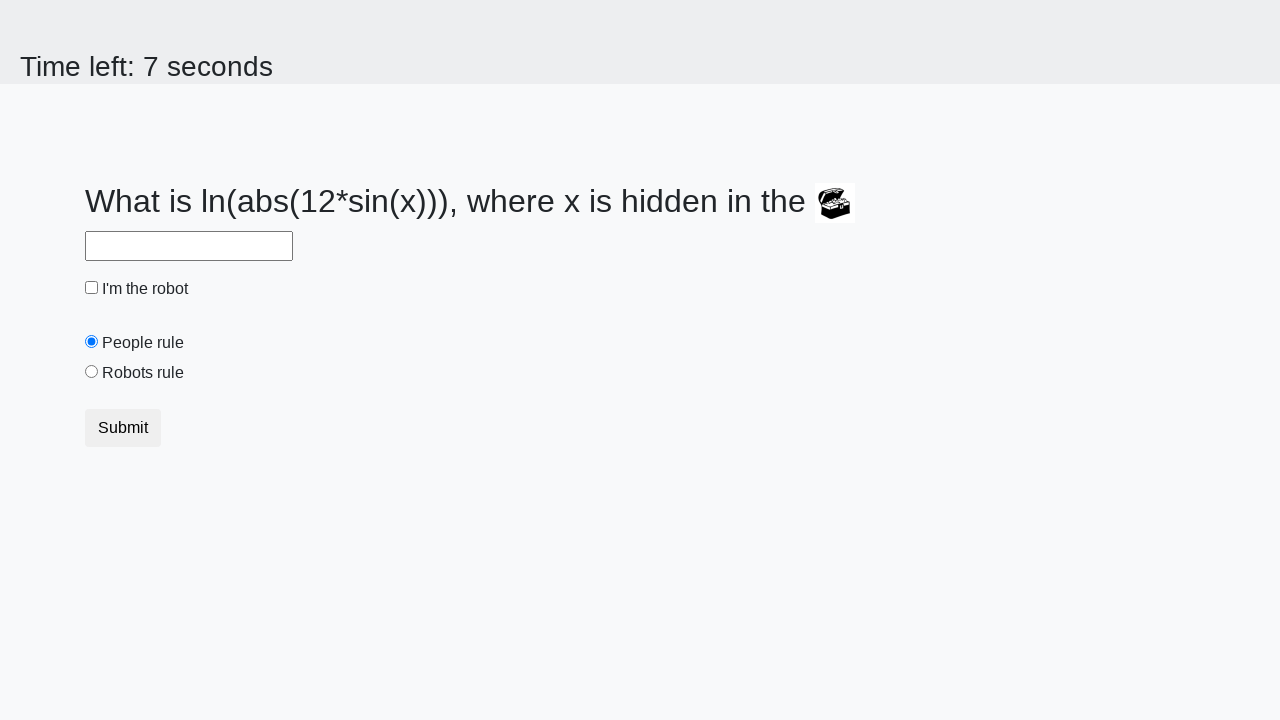